Tests page scrolling functionality by scrolling down 500 pixels and then scrolling back up 500 pixels on the Selenium website.

Starting URL: https://www.selenium.dev/

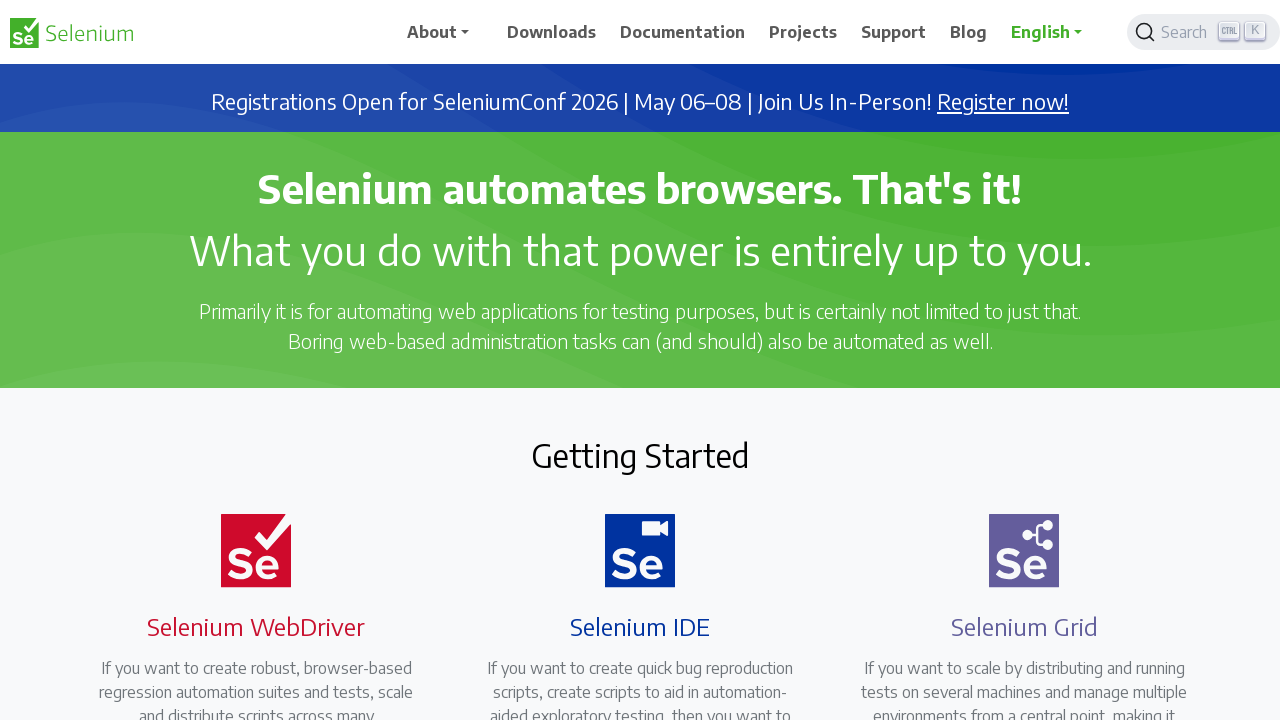

Navigated to Selenium website
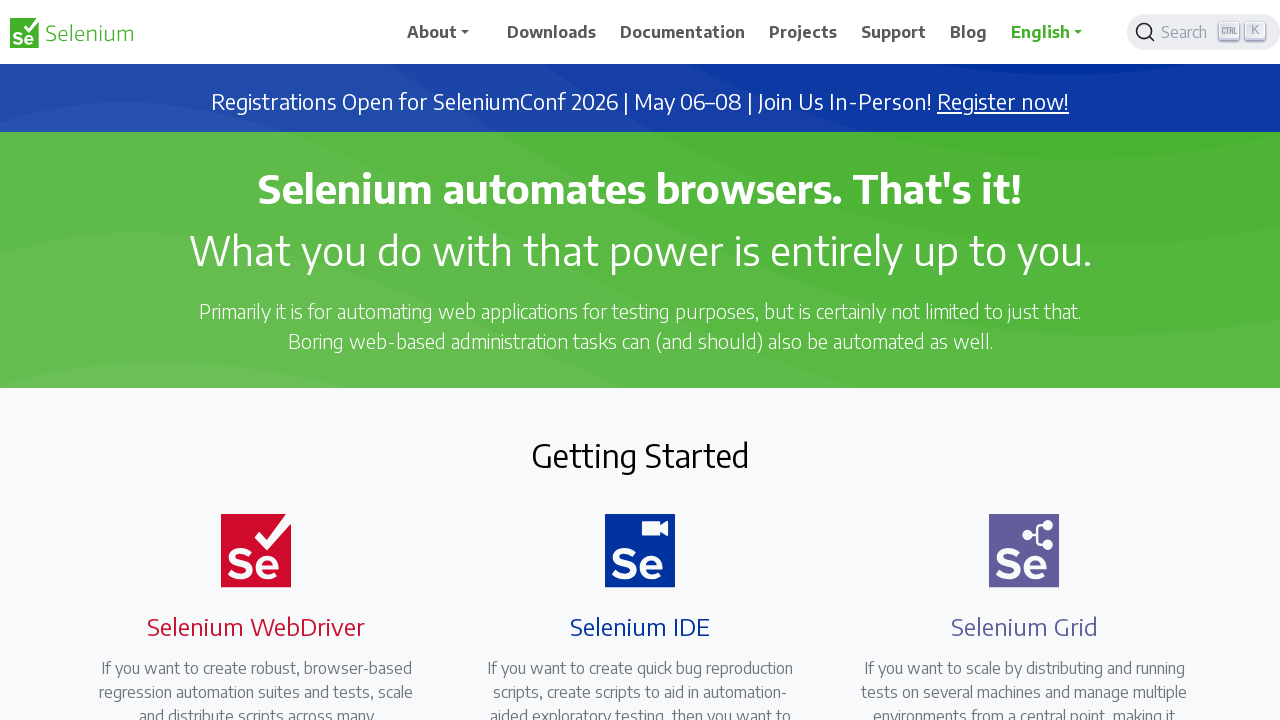

Scrolled down 500 pixels
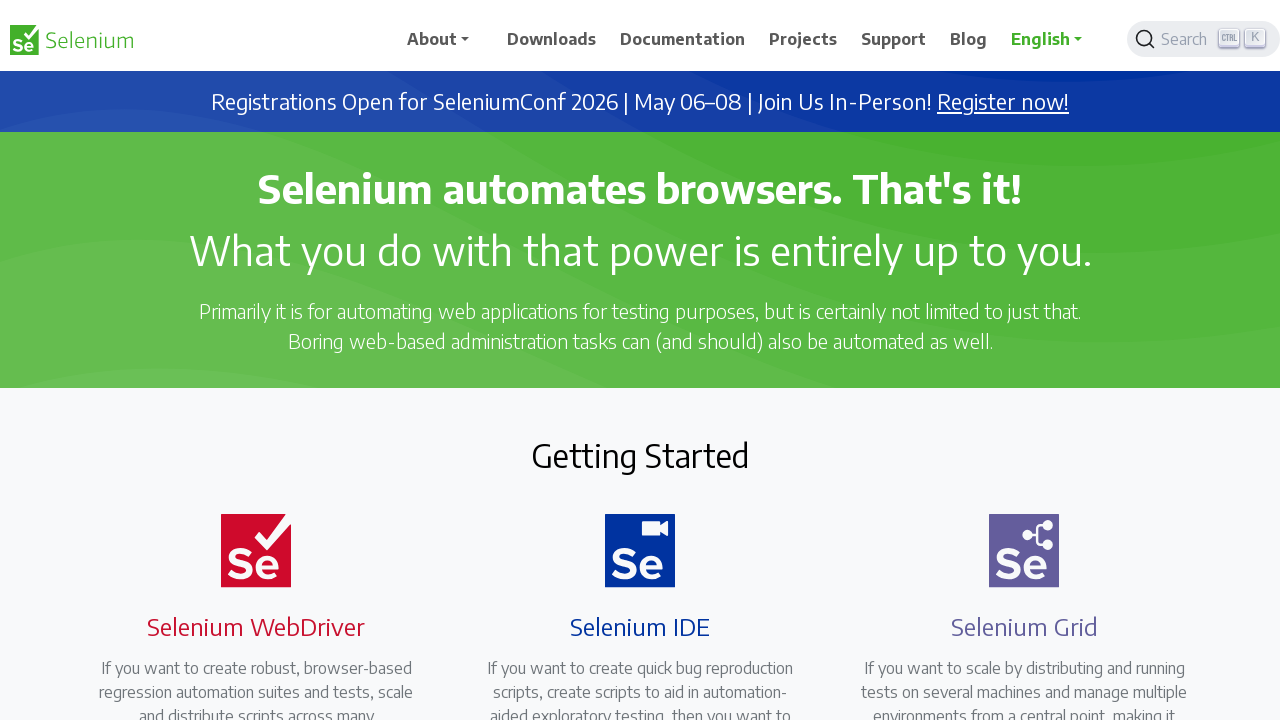

Waited 2 seconds to observe scroll position
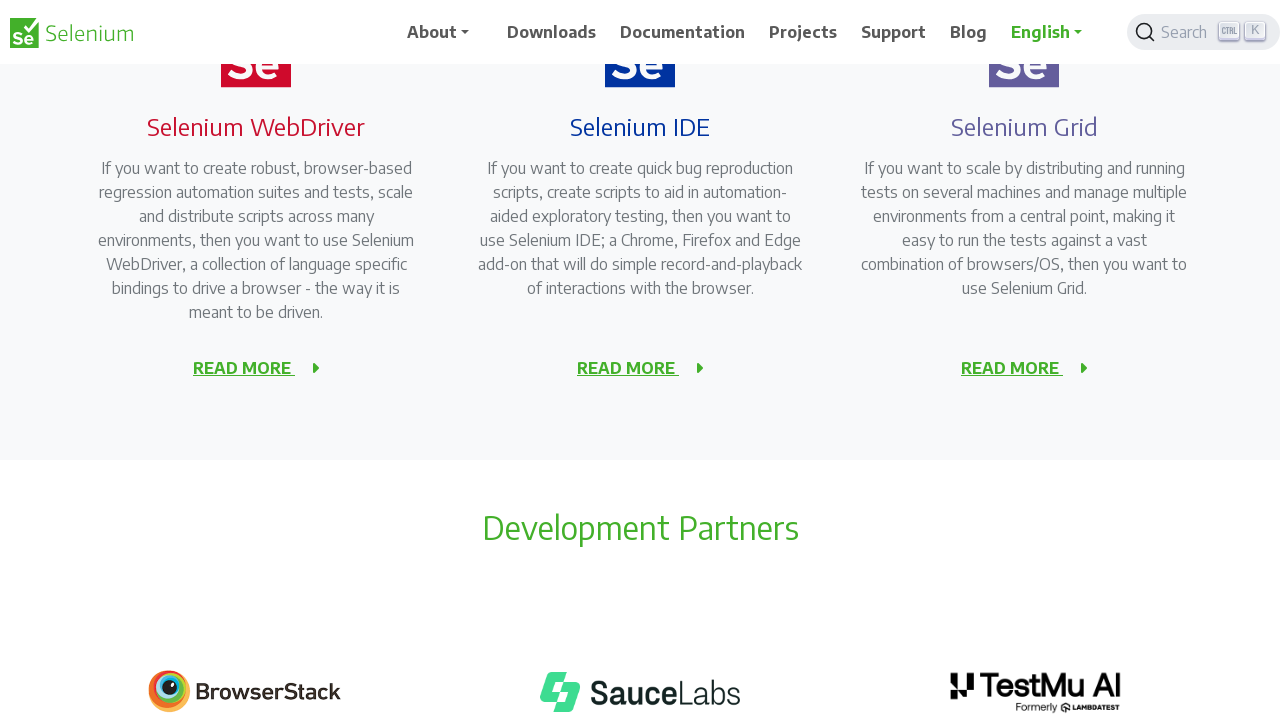

Scrolled back up 500 pixels
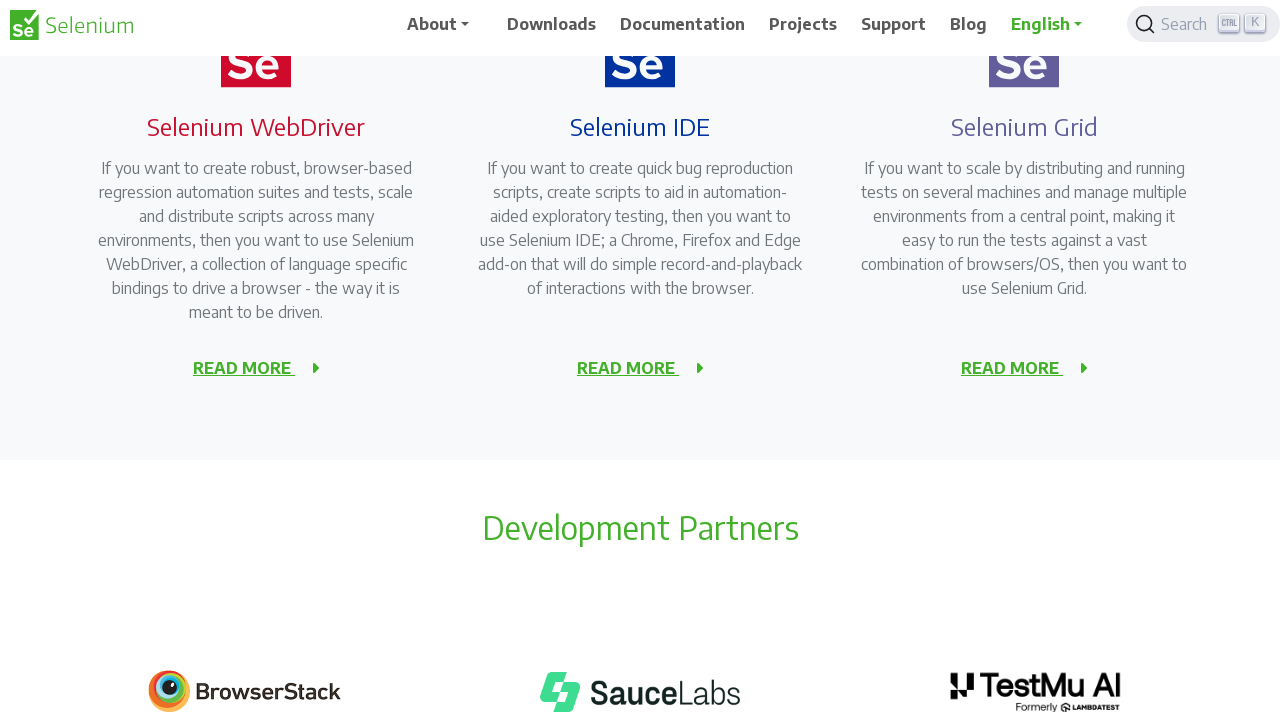

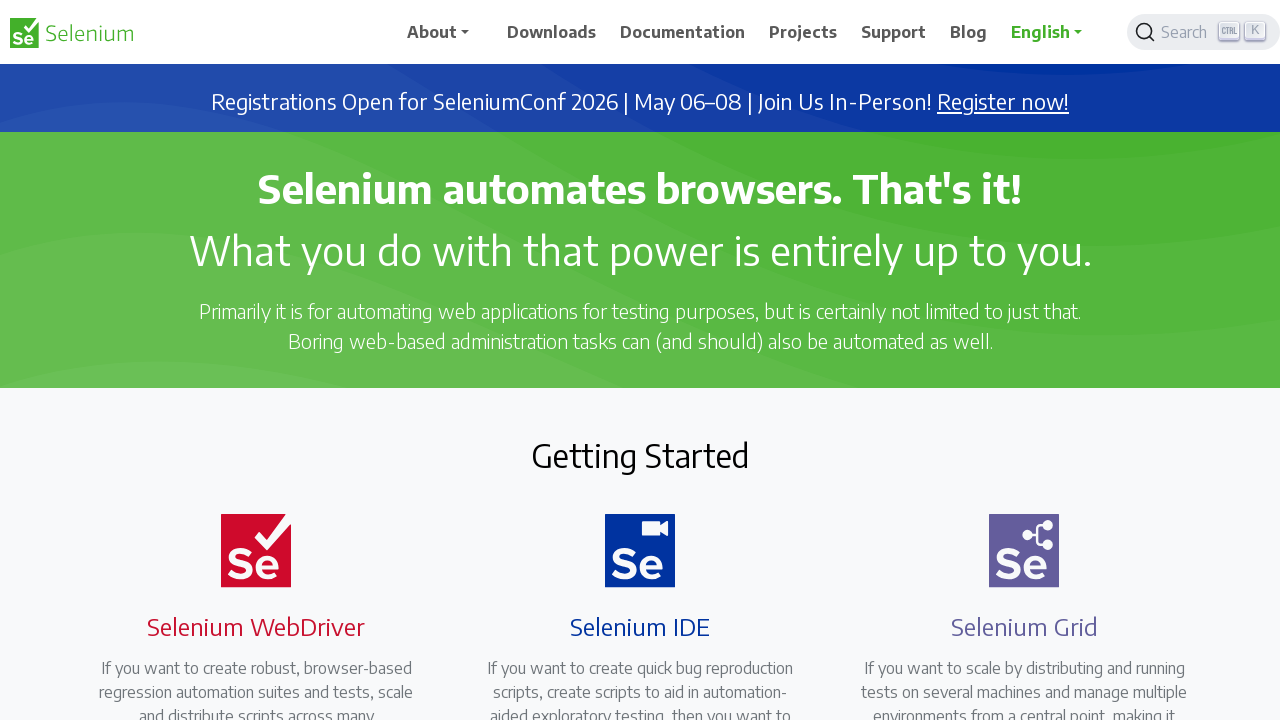